Tests the search functionality on Python.org by entering "selenium" as a search query and submitting the form

Starting URL: https://www.python.org

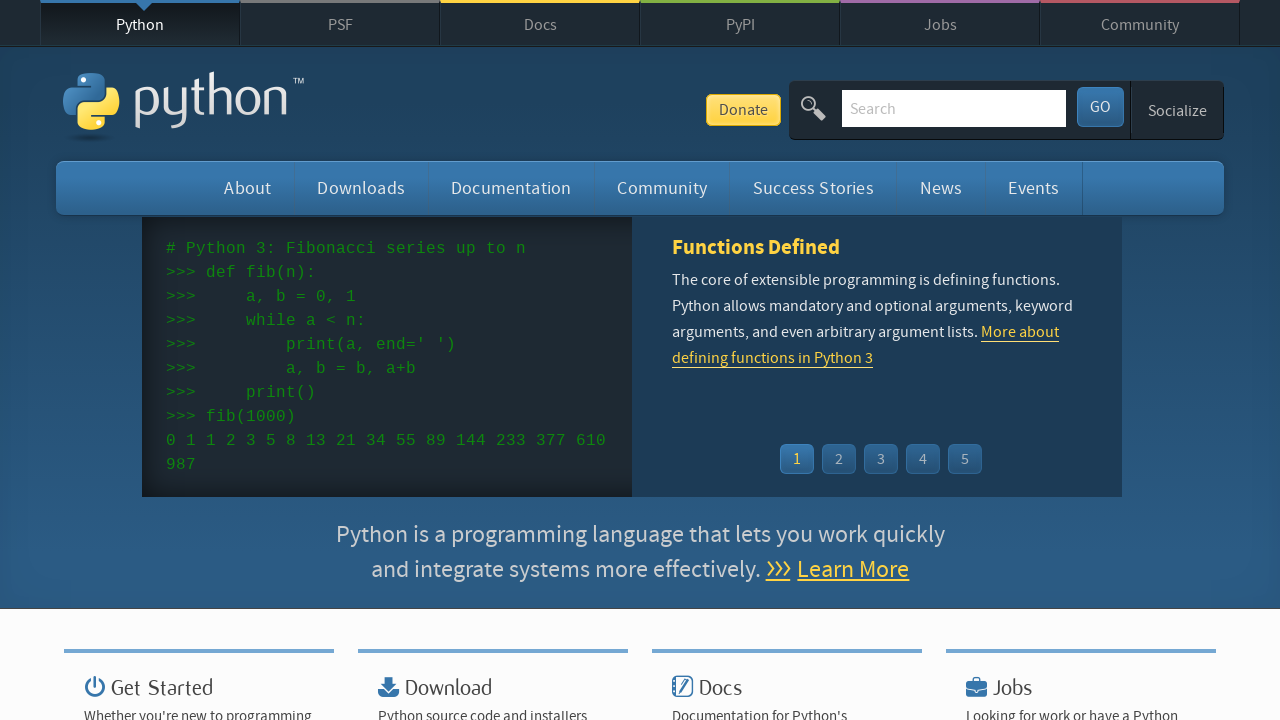

Filled search box with 'selenium' on input[name='q']
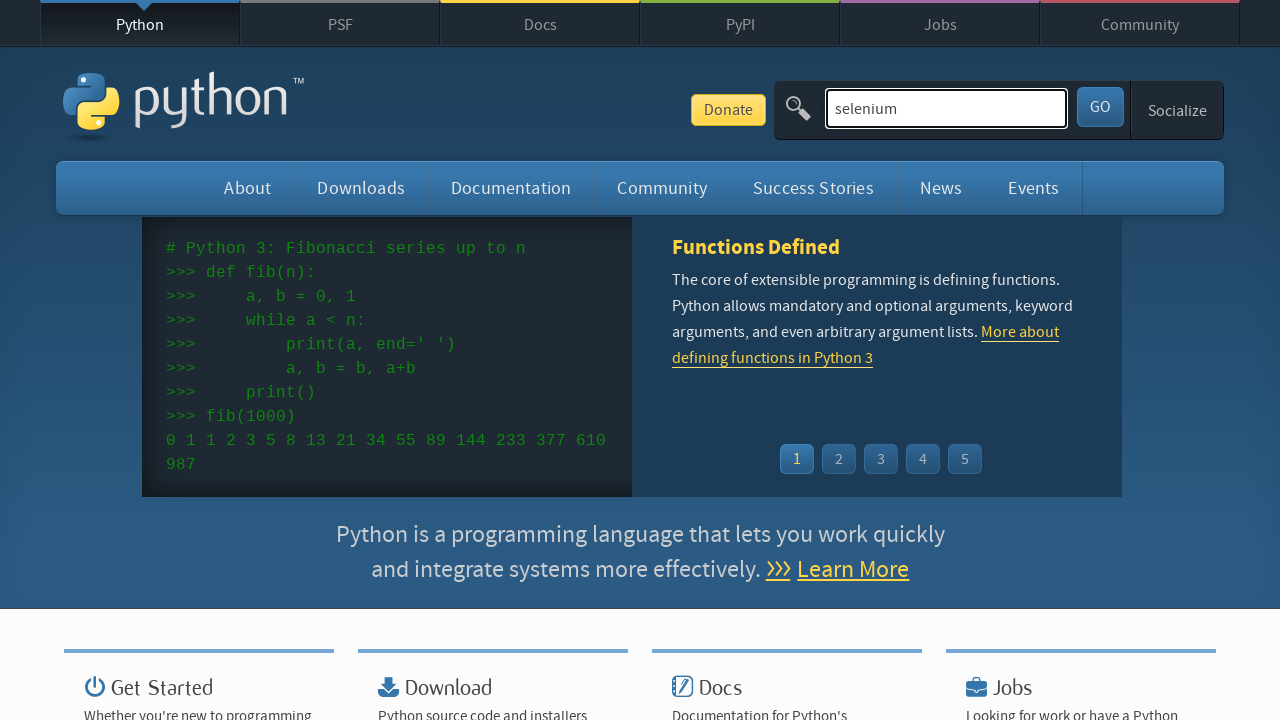

Pressed Enter to submit search query on input[name='q']
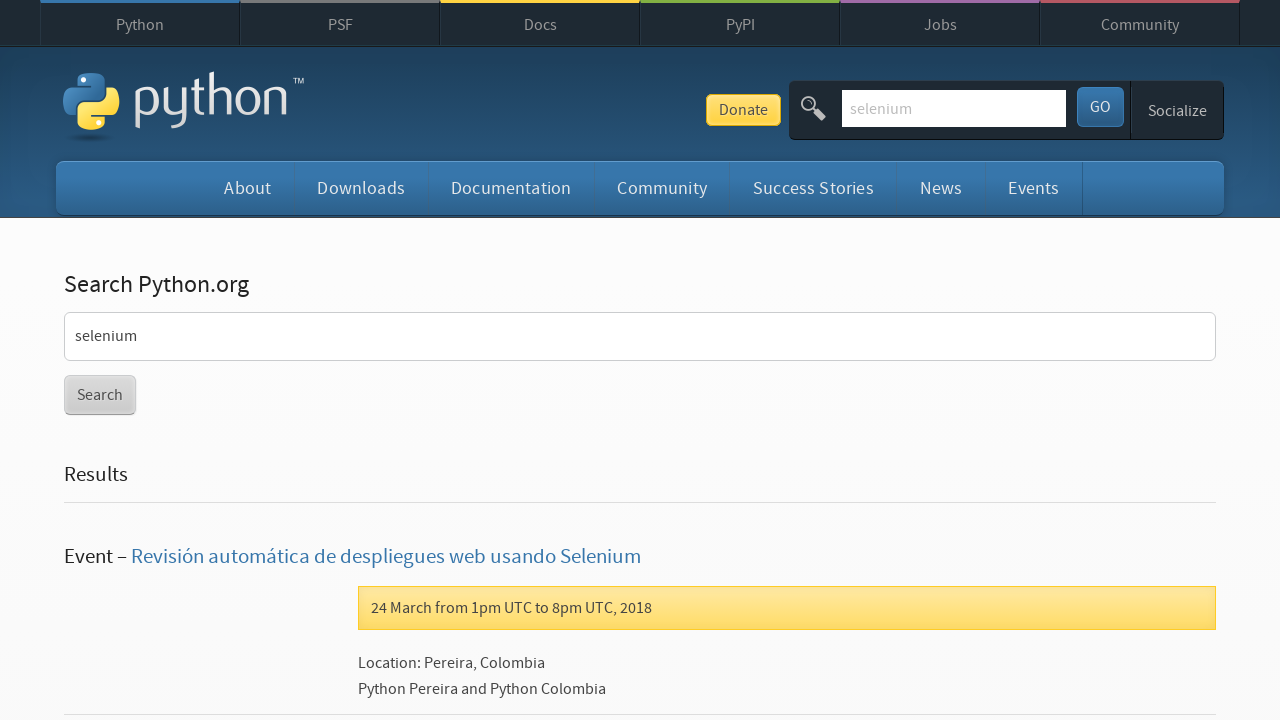

Search results page loaded successfully
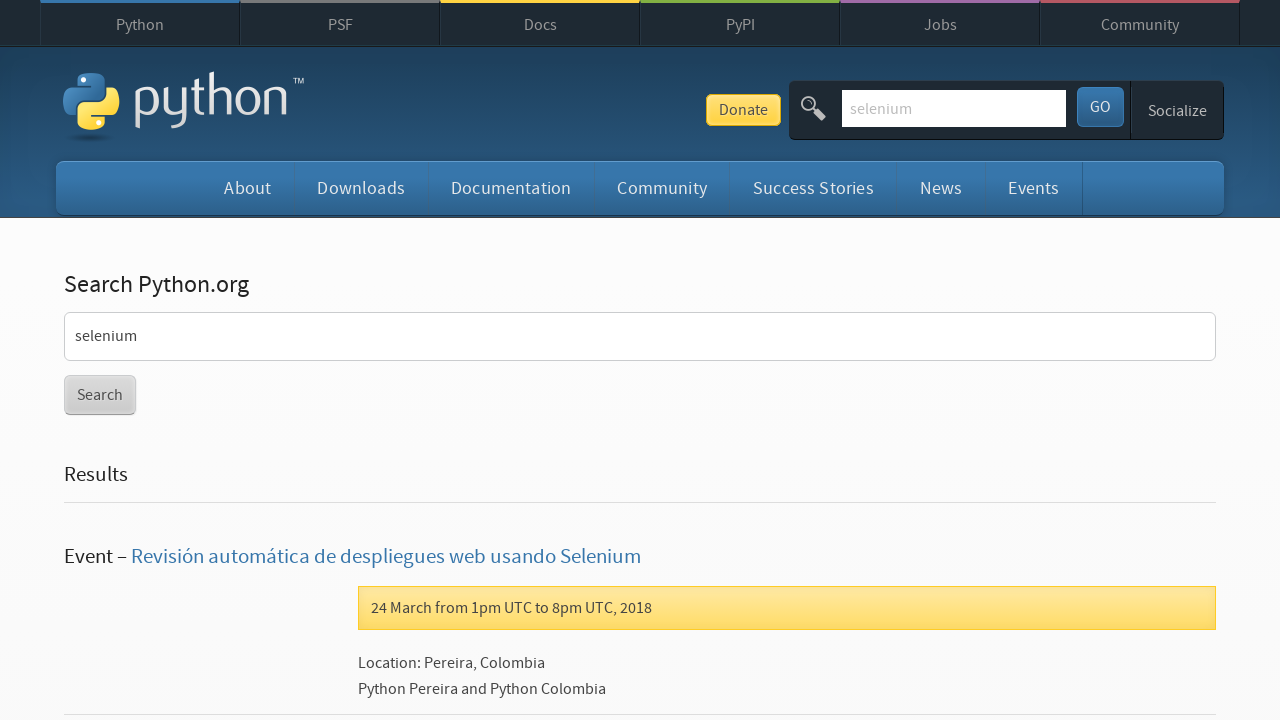

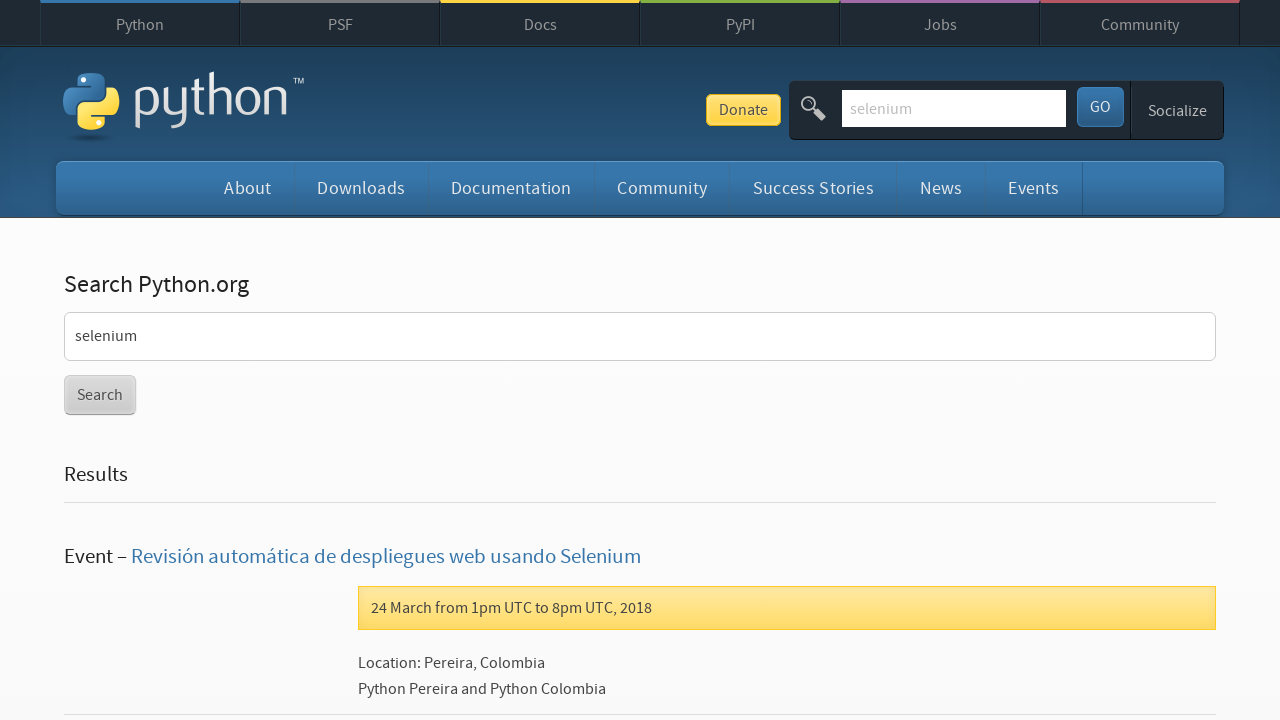